Navigates to Rahul Shetty Academy website and verifies the page loads successfully by checking the page title.

Starting URL: https://rahulshettyacademy.com

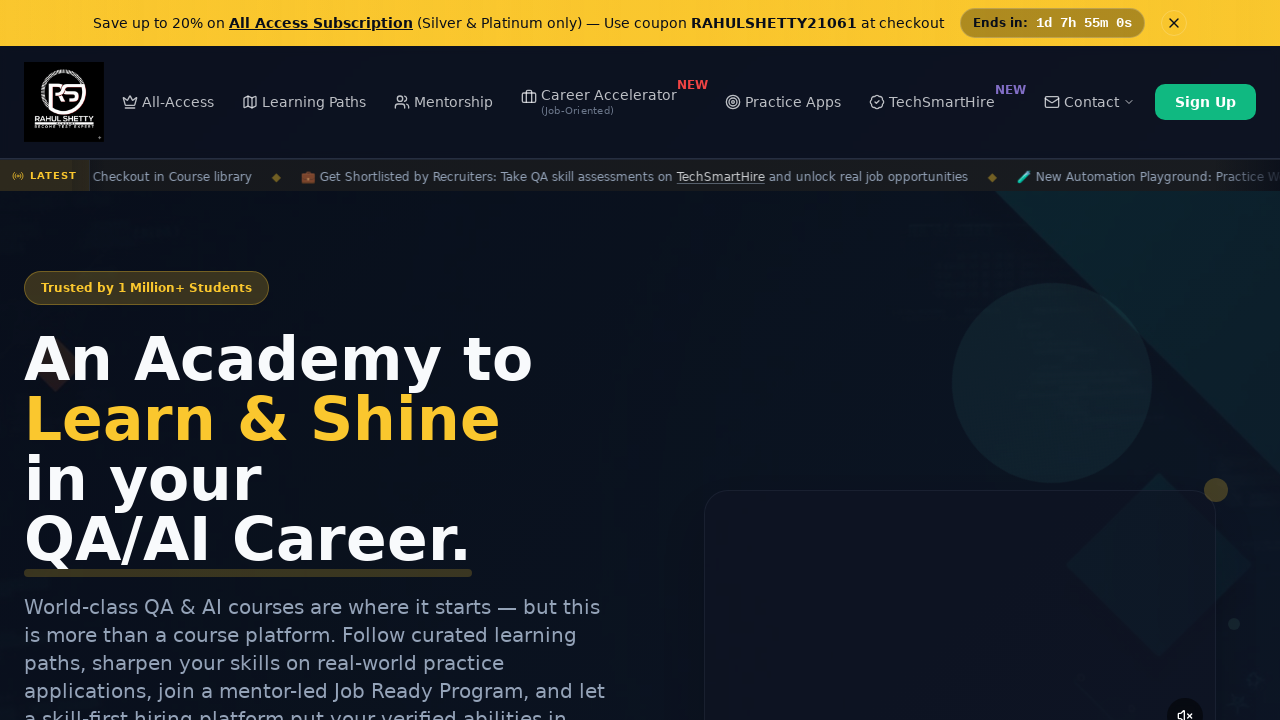

Waited for page to reach domcontentloaded state
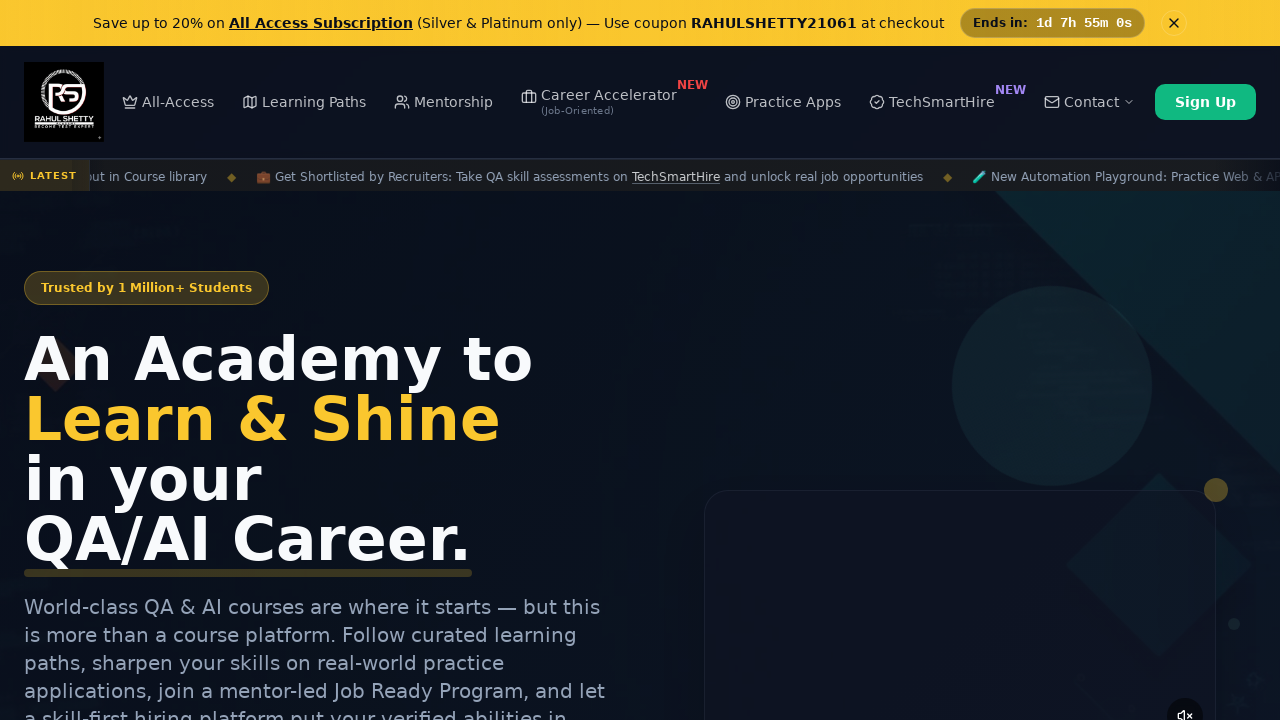

Retrieved page title: 'Rahul Shetty Academy | QA Automation, Playwright, AI Testing & Online Training'
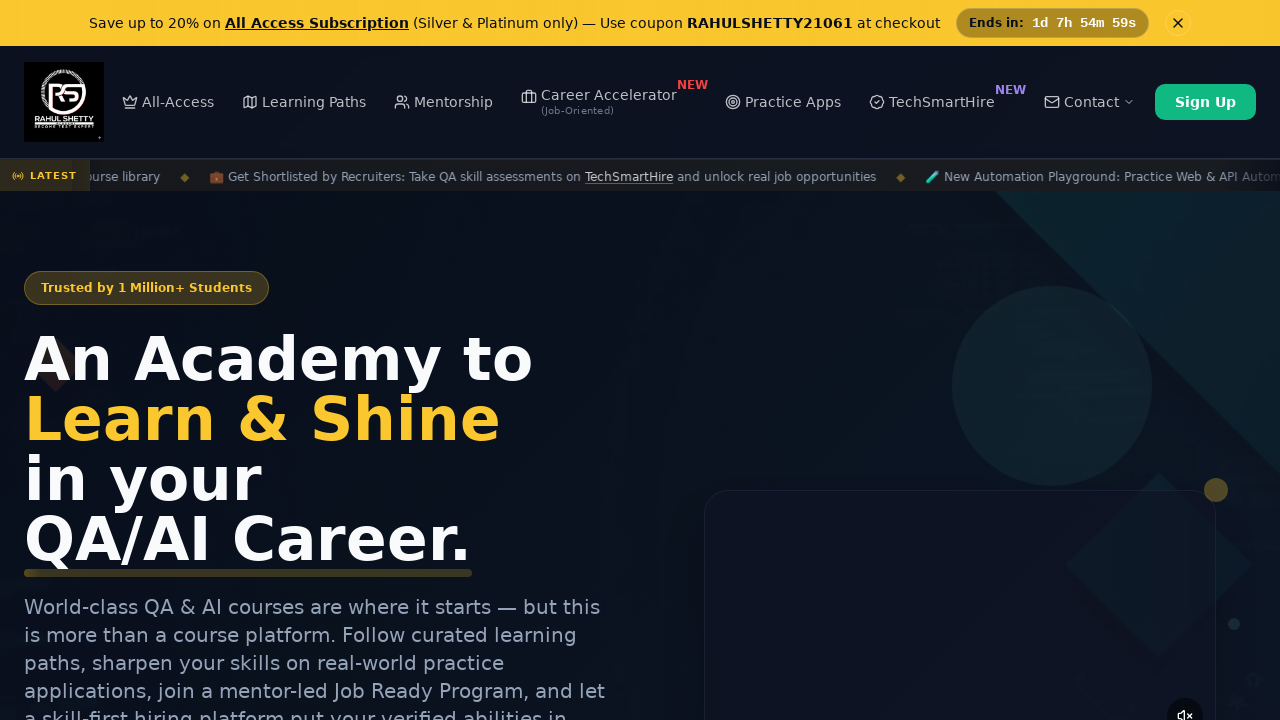

Asserted that page title is not empty - verification passed
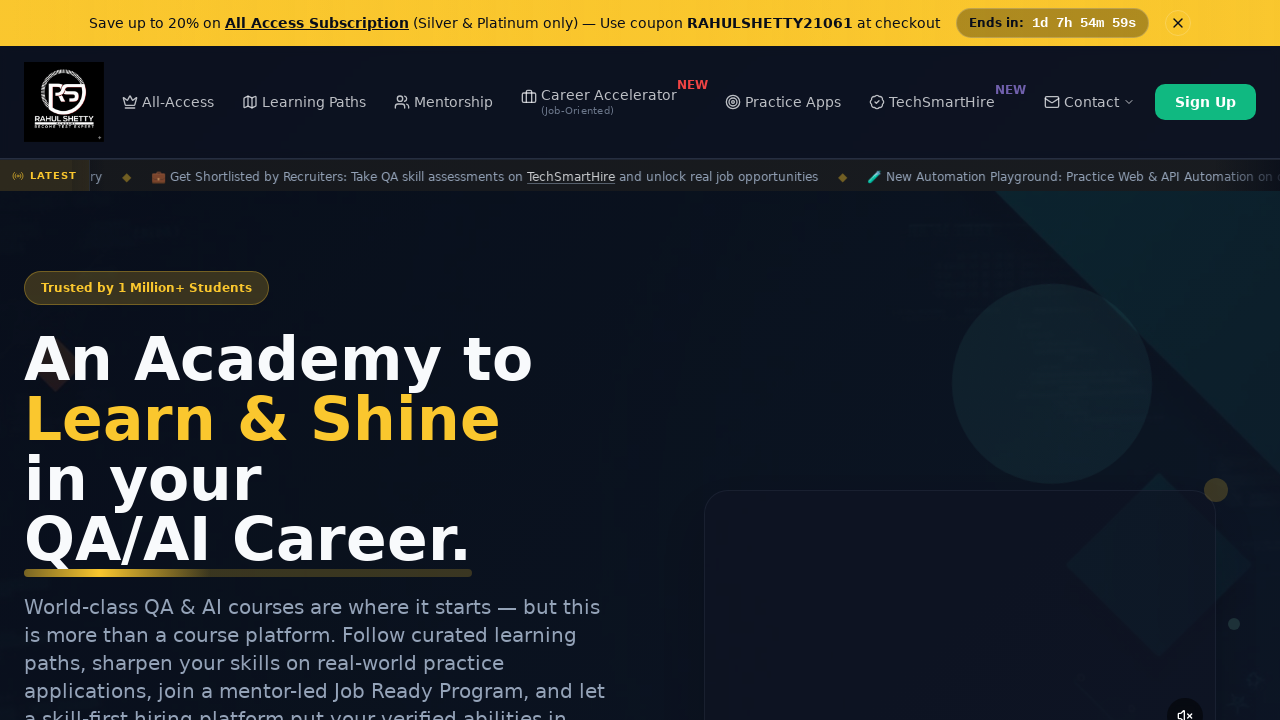

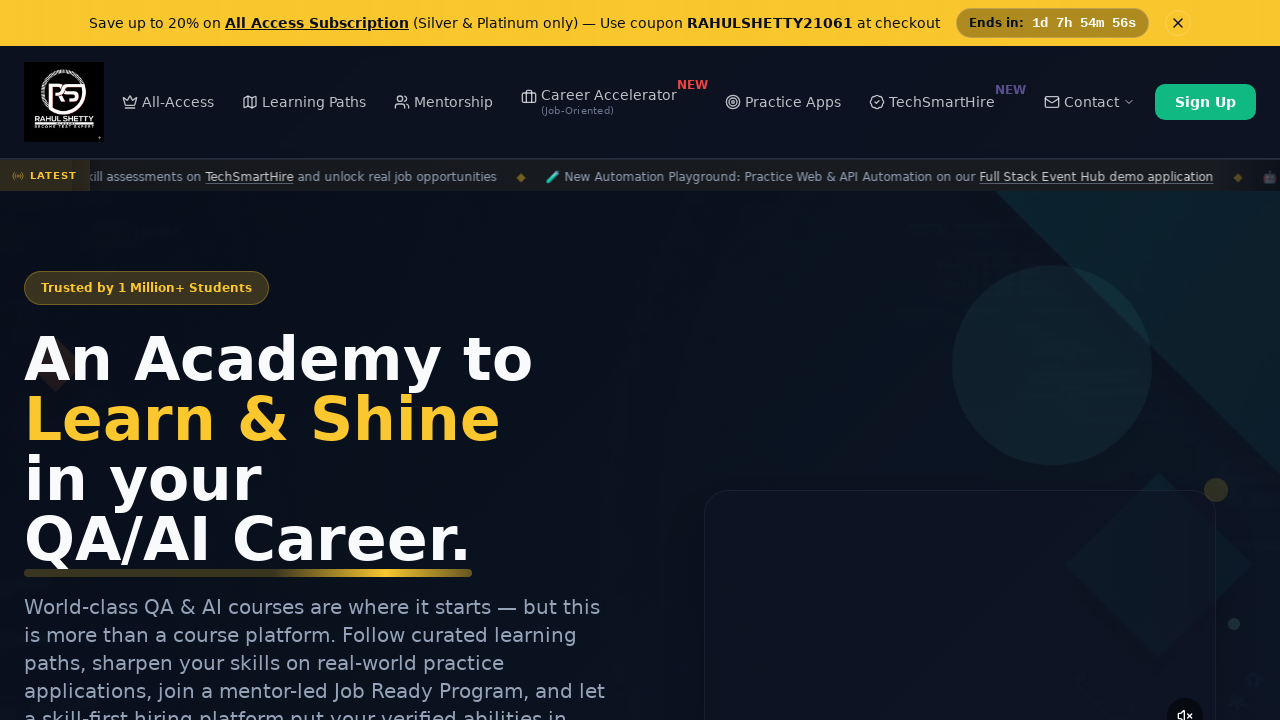